Tests registration validation by attempting to sign up with empty credentials and verifying the error alert appears

Starting URL: https://demoblaze.com/index.html

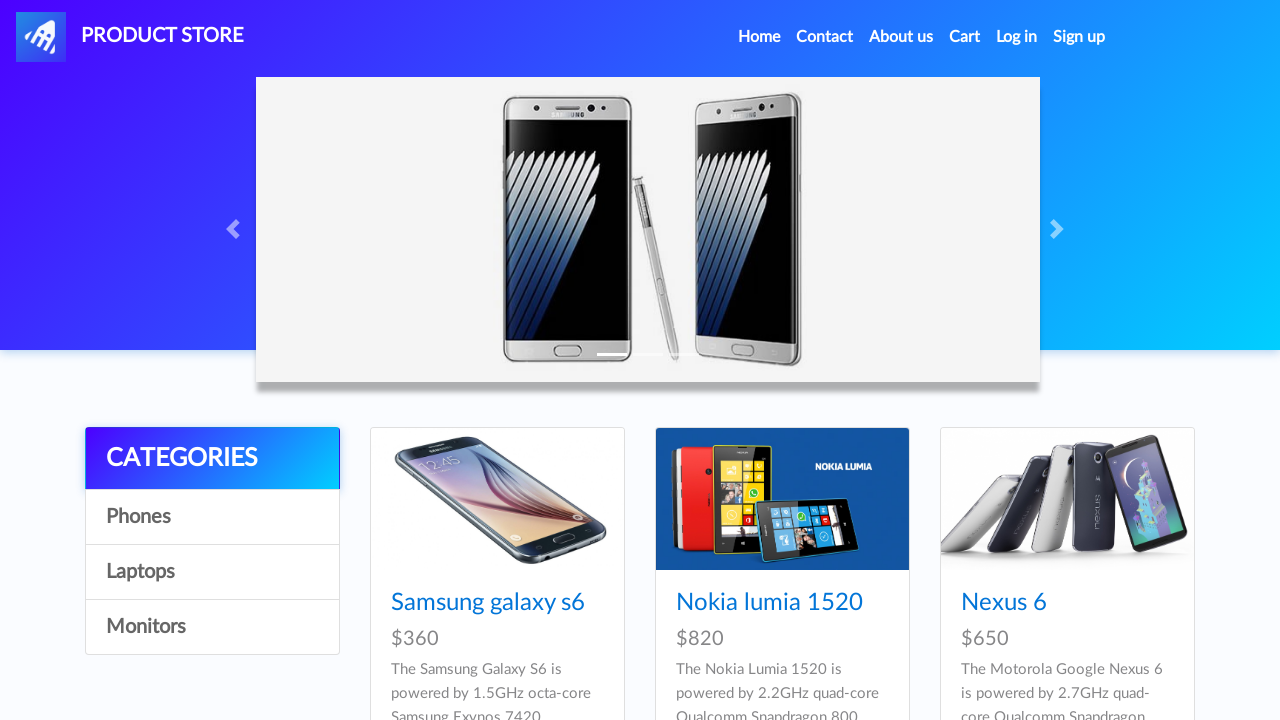

Clicked SignUp button to open registration modal at (1079, 37) on #signin2
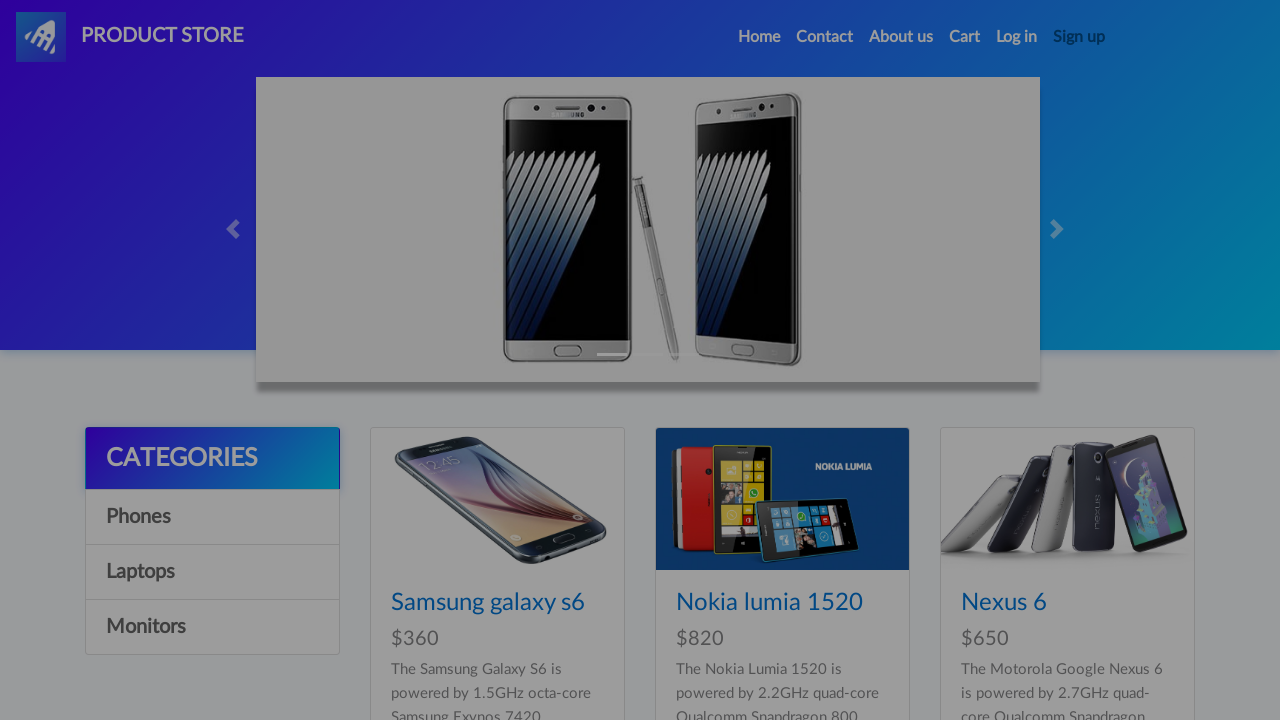

Registration modal appeared and is visible
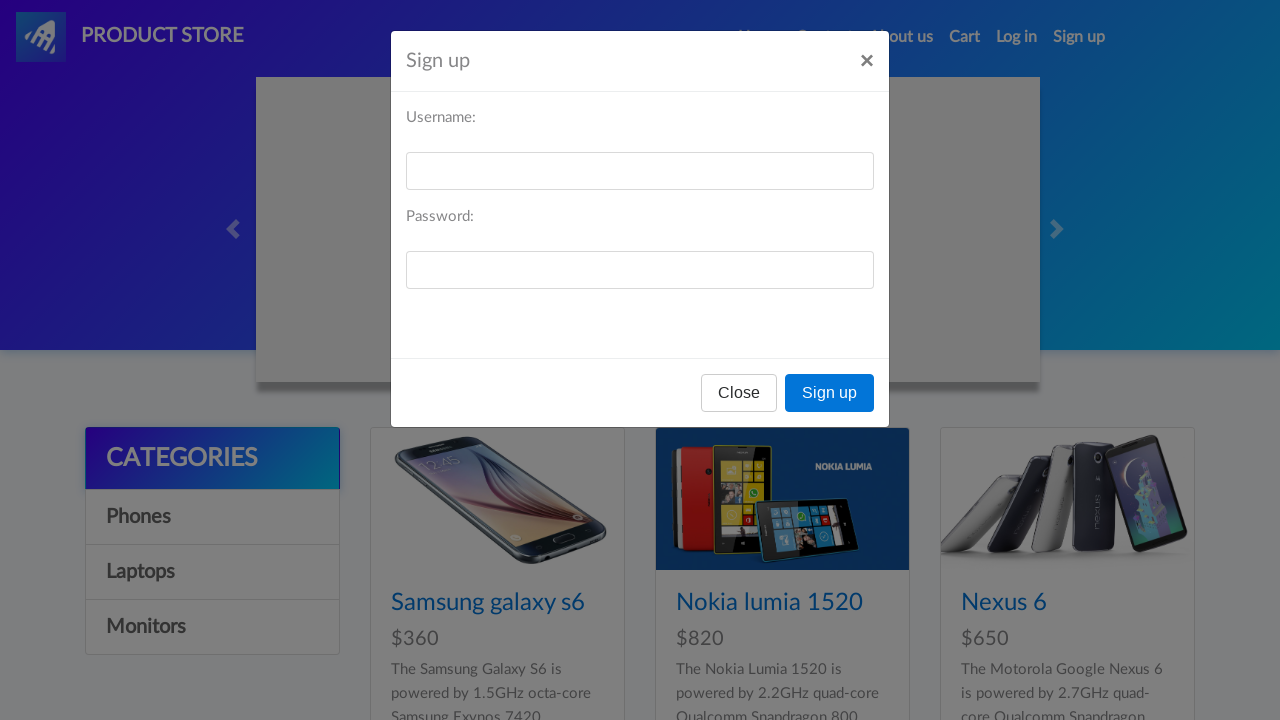

Clicked Sign up button without entering credentials at (830, 393) on xpath=//button[text()='Sign up']
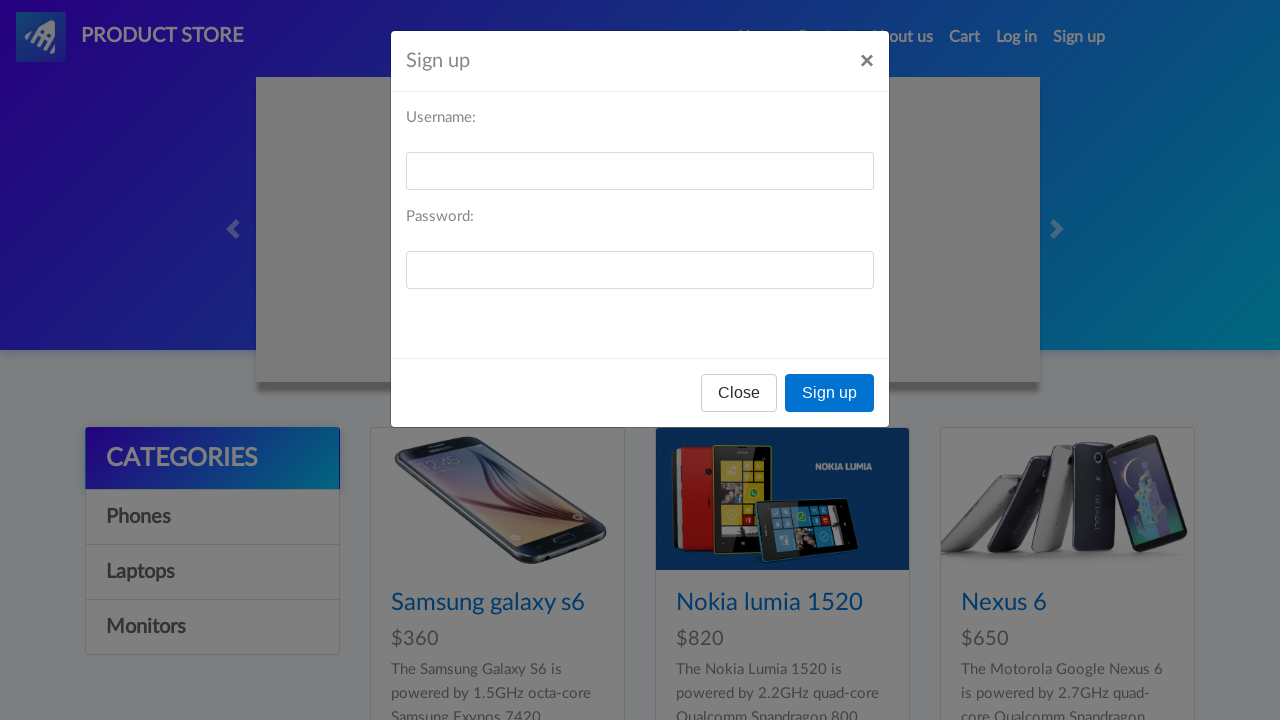

Set up dialog handler to accept alerts
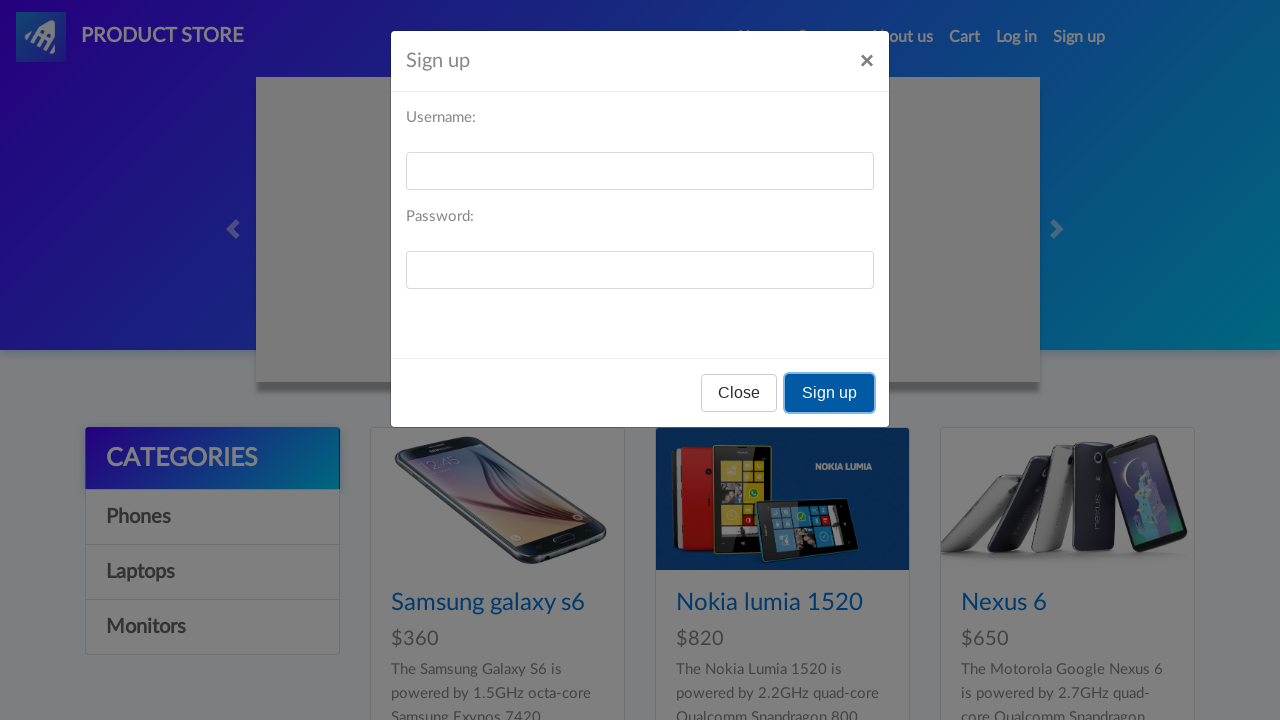

Waited for error alert to be processed
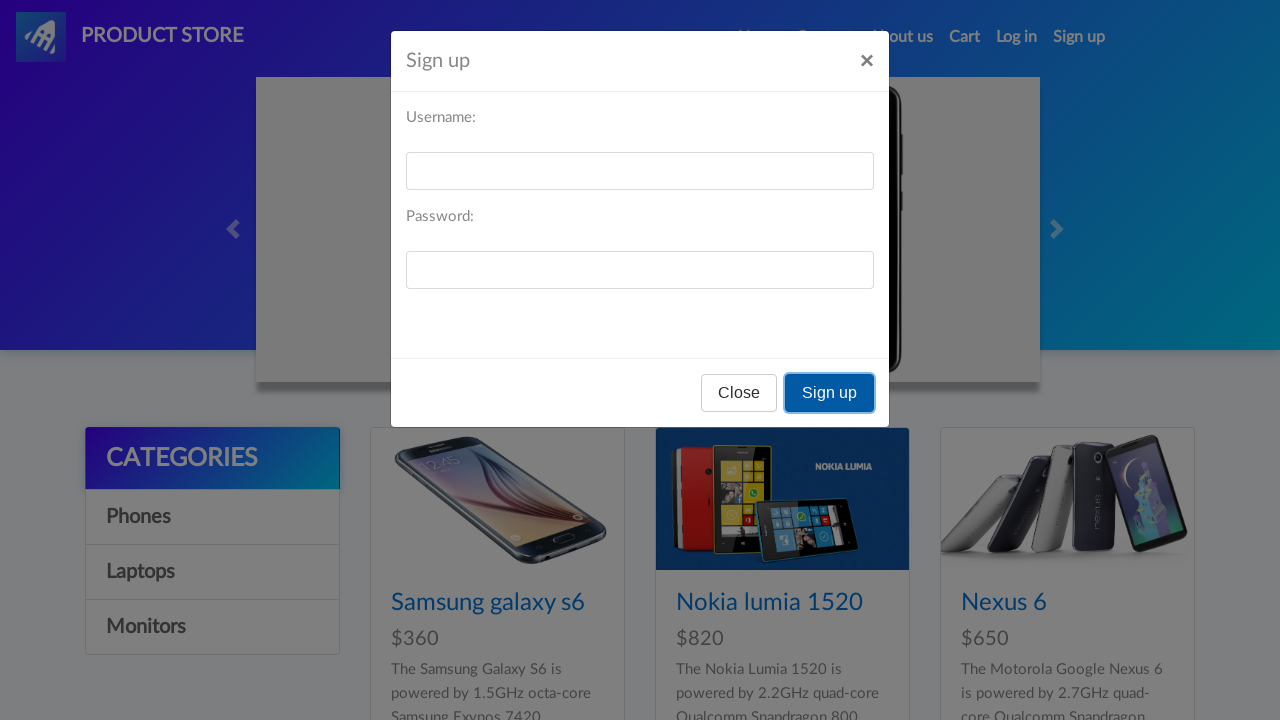

Verified SignUp button is still visible on homepage - validation error prevented registration
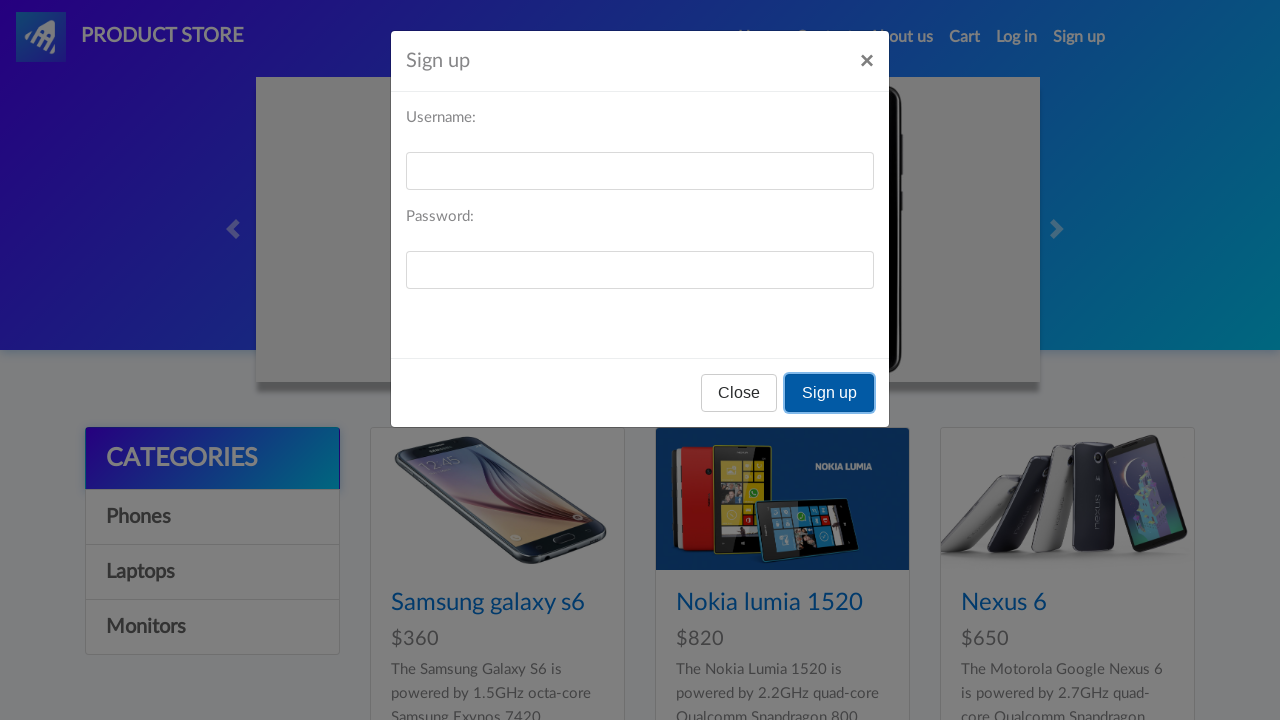

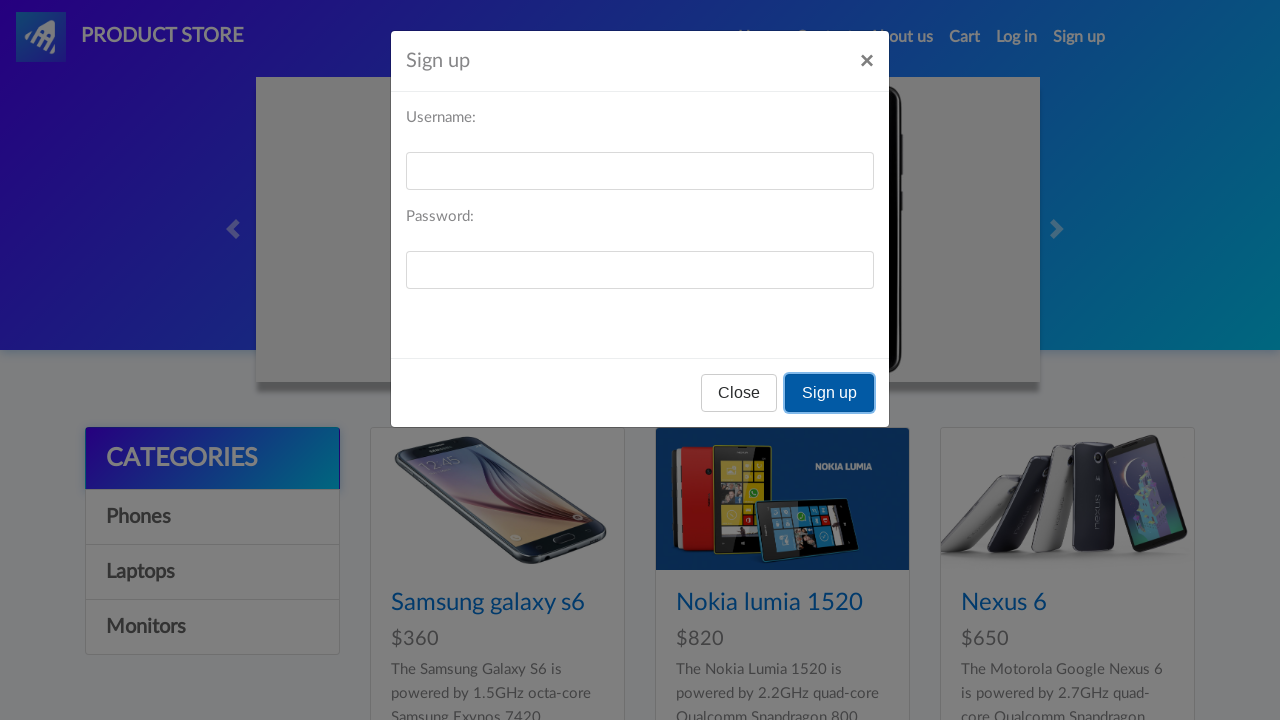